Tests dropdown selection functionality by selecting a customer name from a dropdown menu on a banking demo site

Starting URL: https://www.globalsqa.com/angularJs-protractor/BankingProject/#/customer

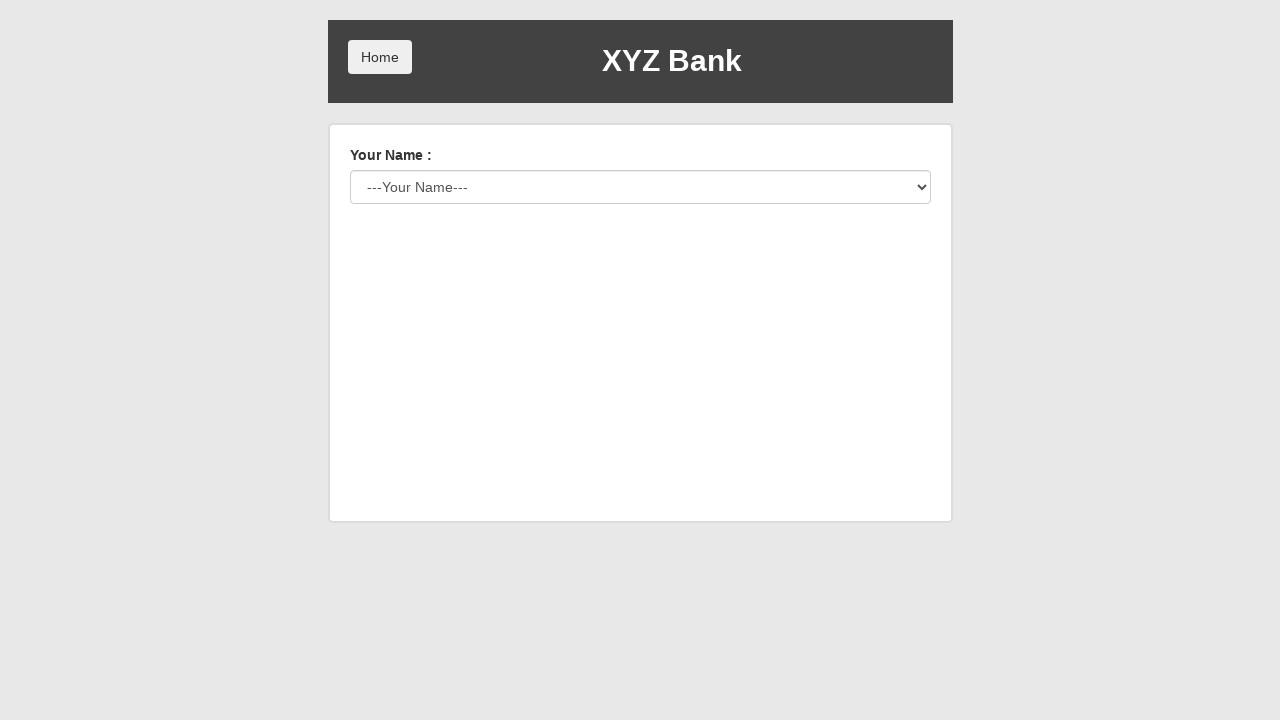

User select dropdown became visible
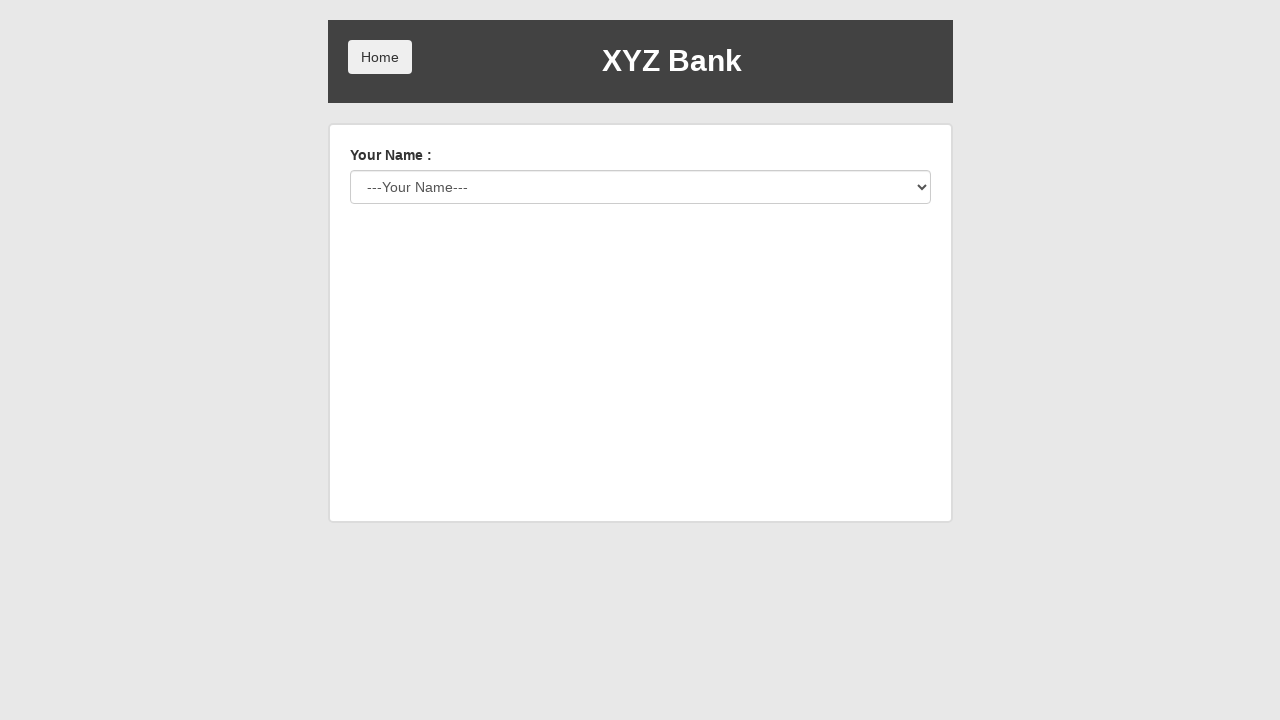

Selected 'Harry Potter' from the customer dropdown on #userSelect
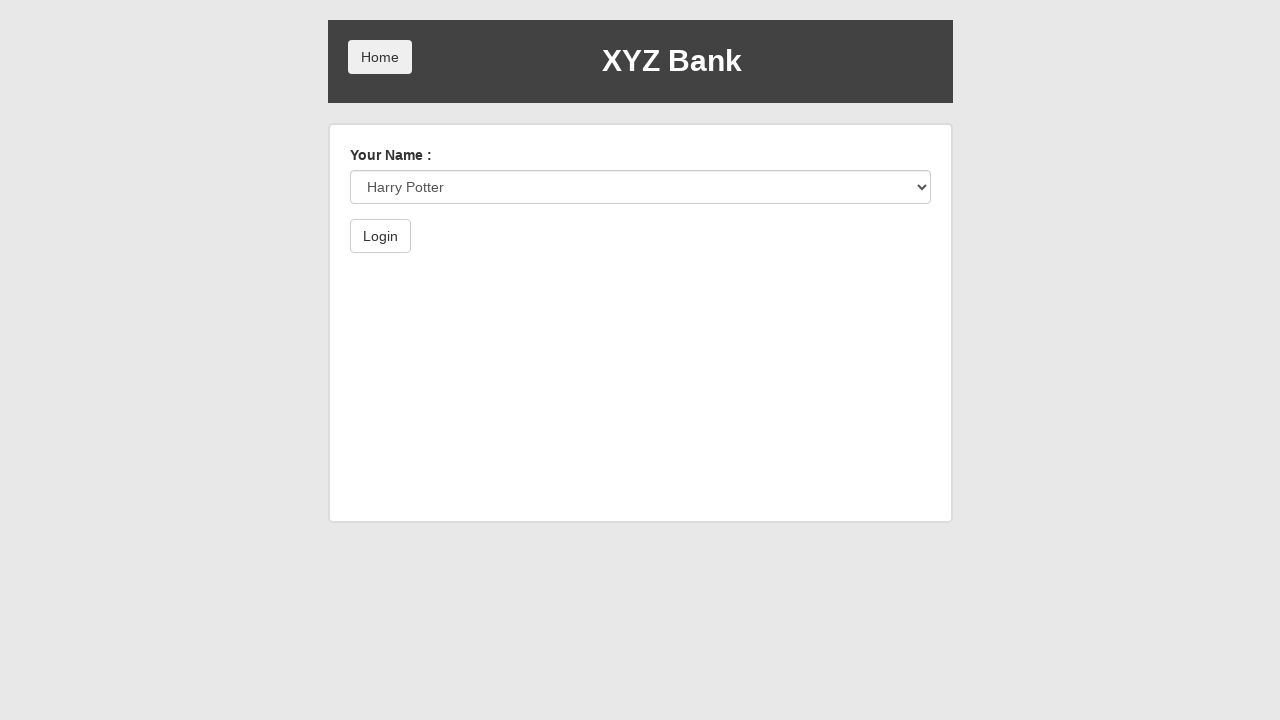

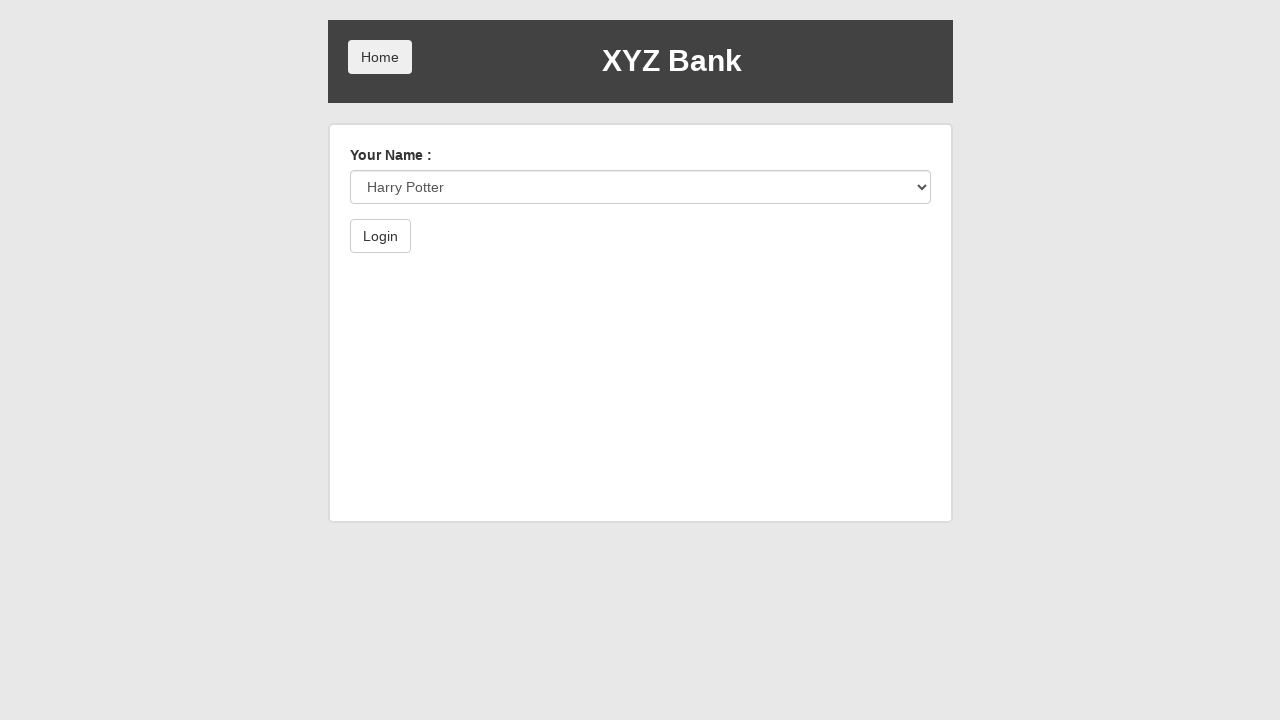